Clicks on the Dropdown link using JavaScript executor

Starting URL: http://the-internet.herokuapp.com/

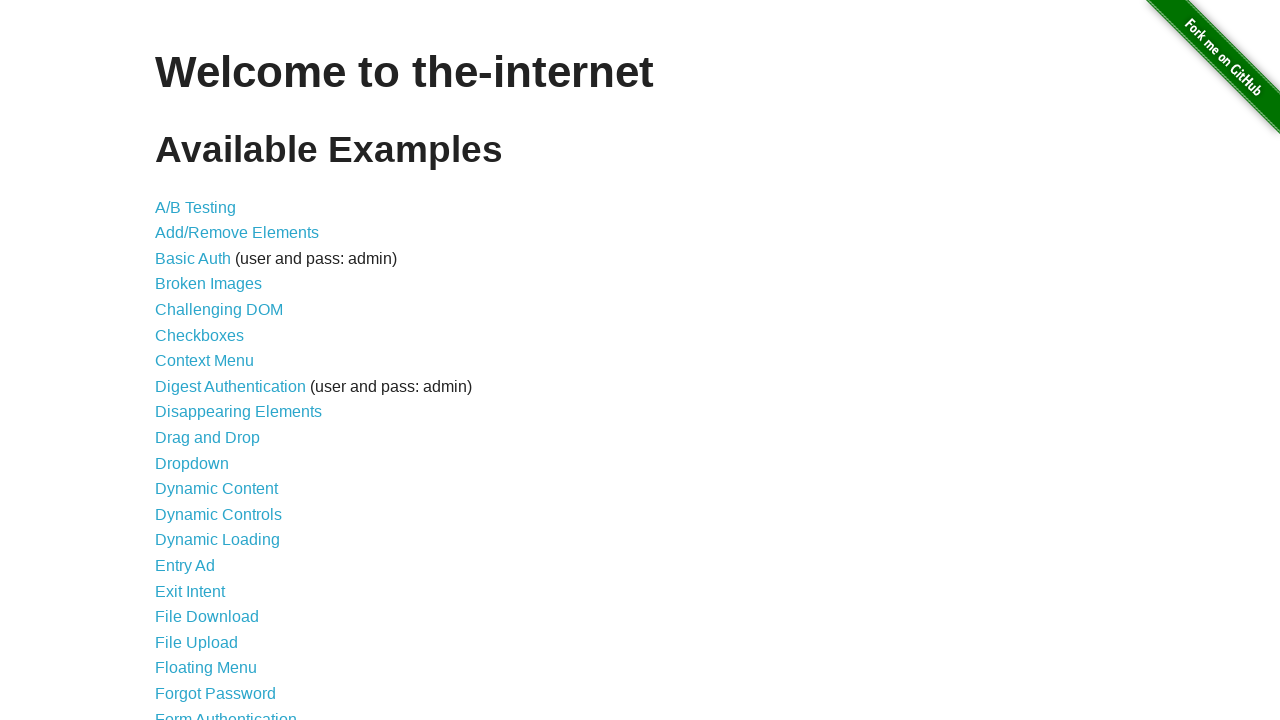

Located Dropdown link element
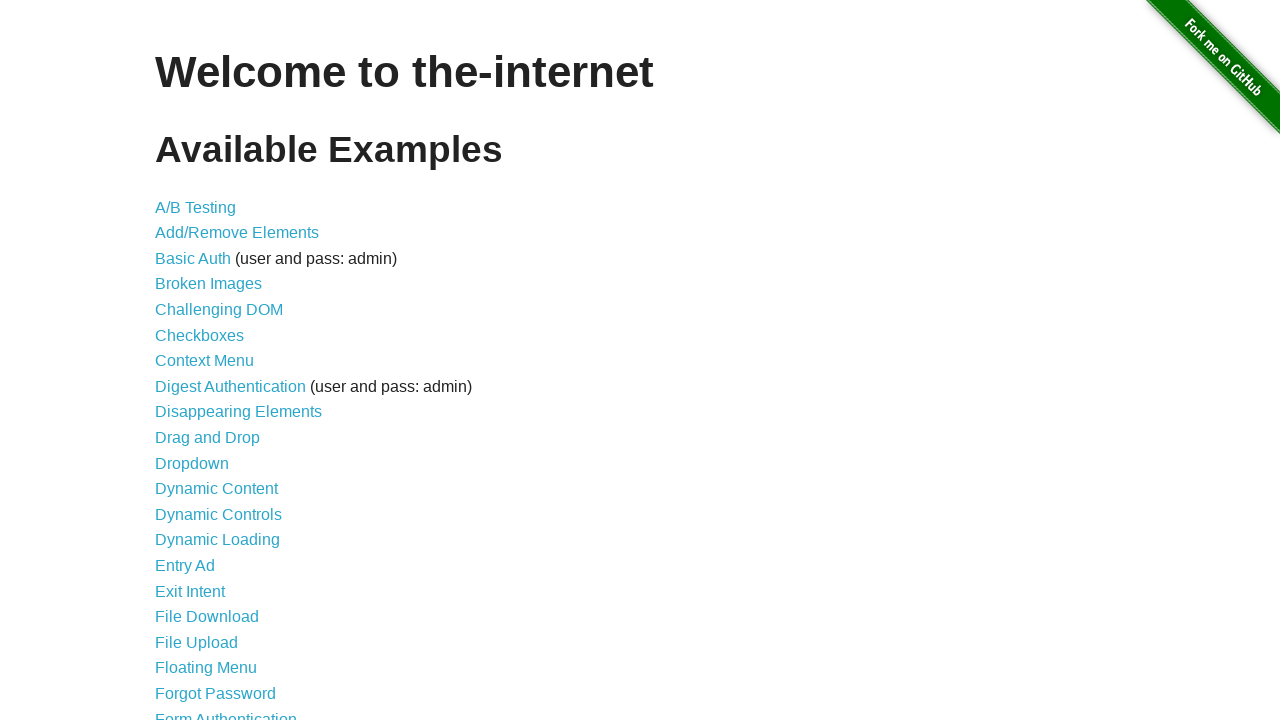

Clicked on the Dropdown link using JavaScript executor
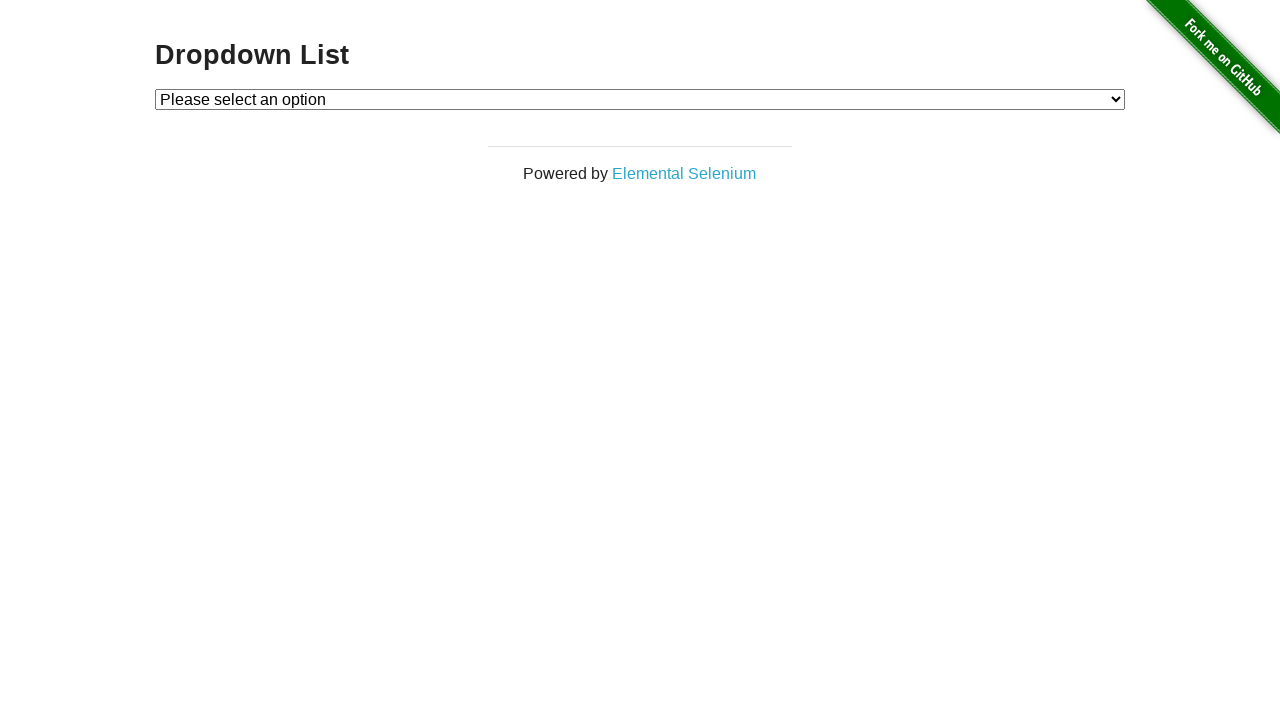

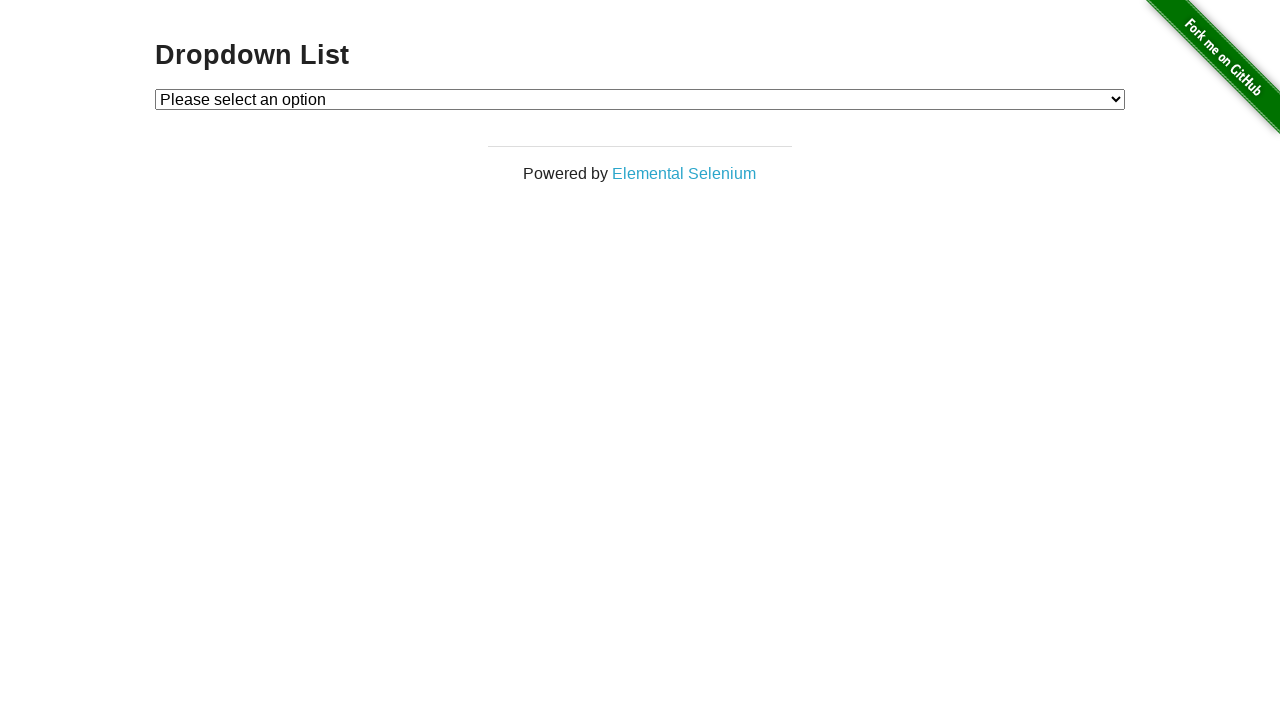